Tests dropdown select functionality by selecting options from a select element using three different methods: by index, by value, and by visible text.

Starting URL: http://sahitest.com/demo/selectTest.htm

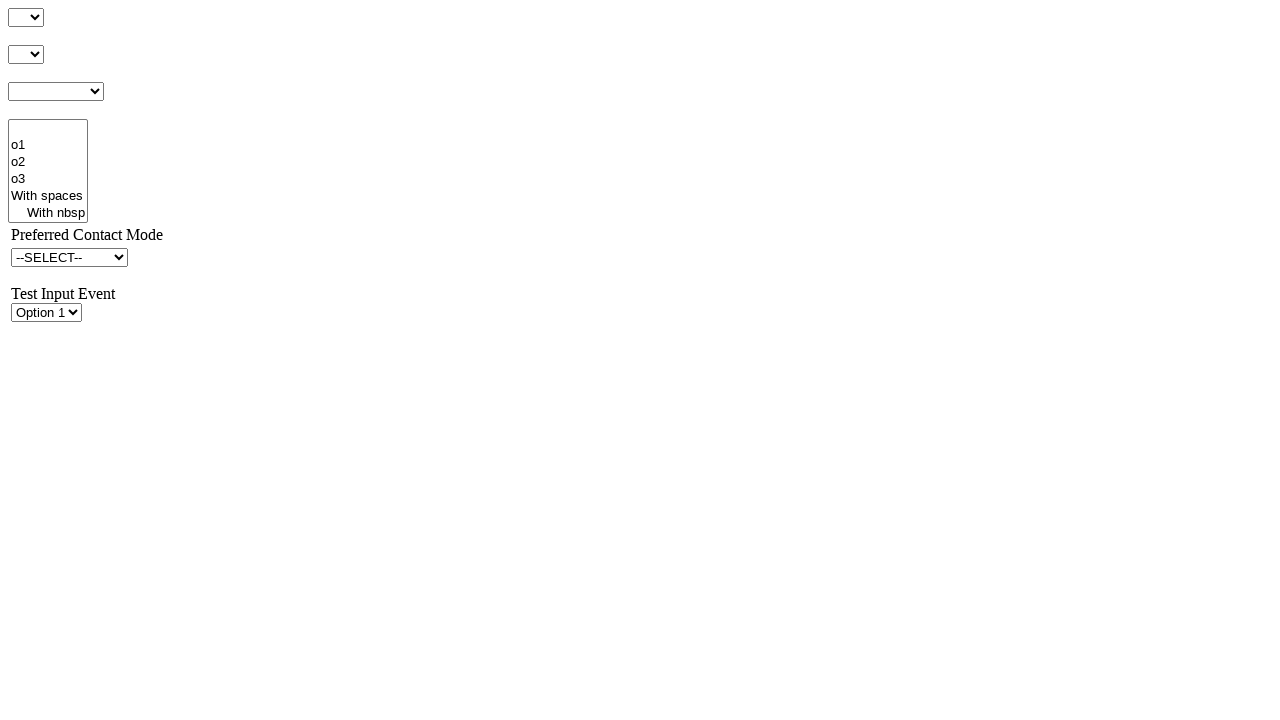

Located dropdown element with id 's1Id'
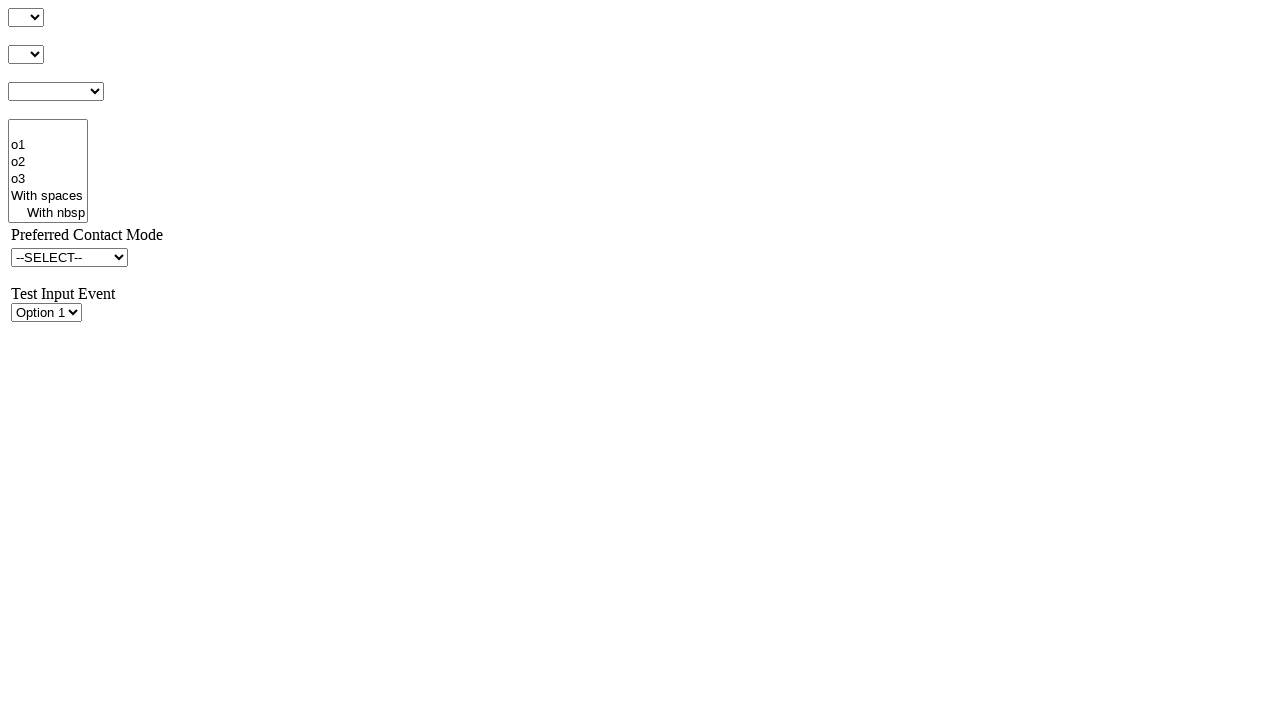

Selected option at index 1 (o1) from dropdown on #s1Id
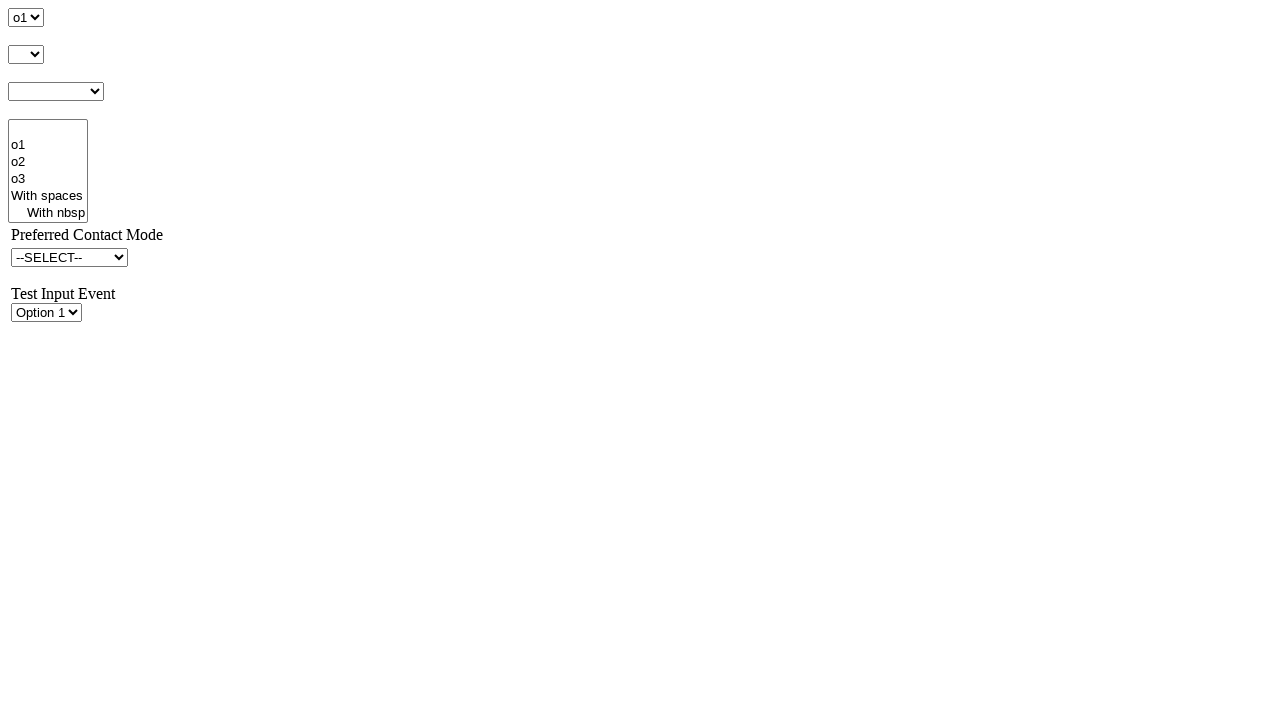

Waited 1 second to observe selection effect
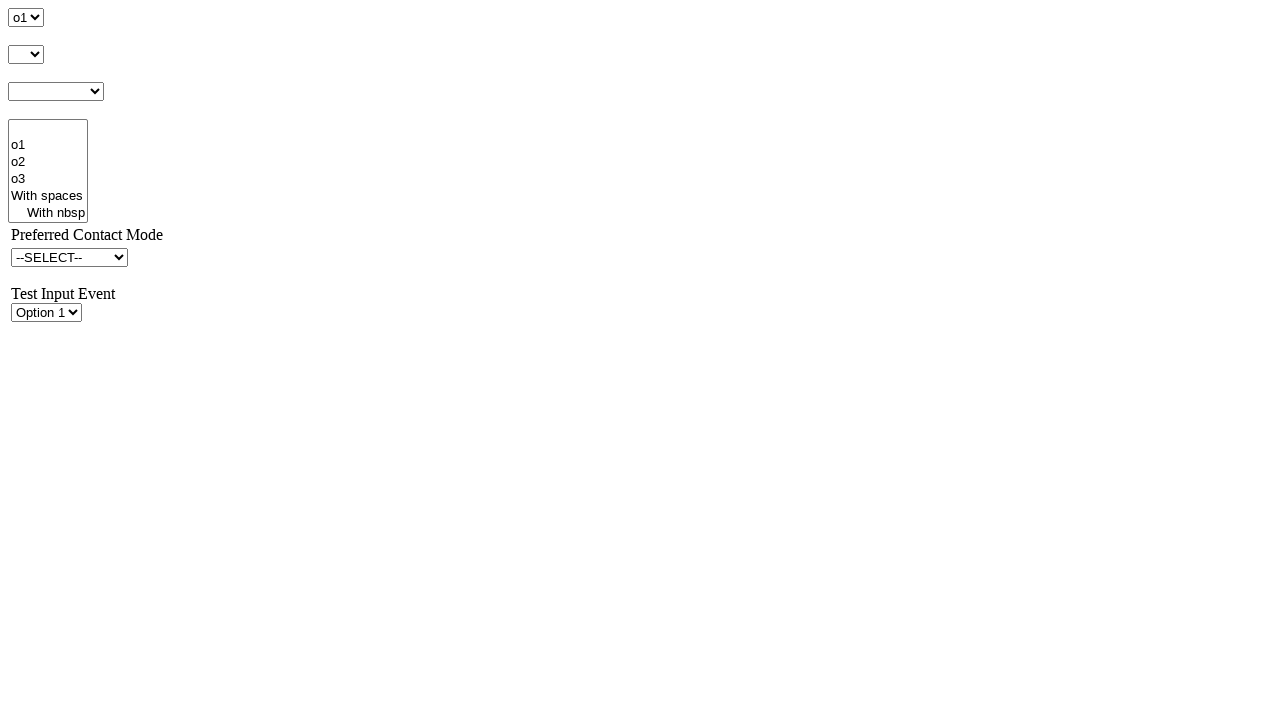

Selected option with value 'o2' from dropdown on #s1Id
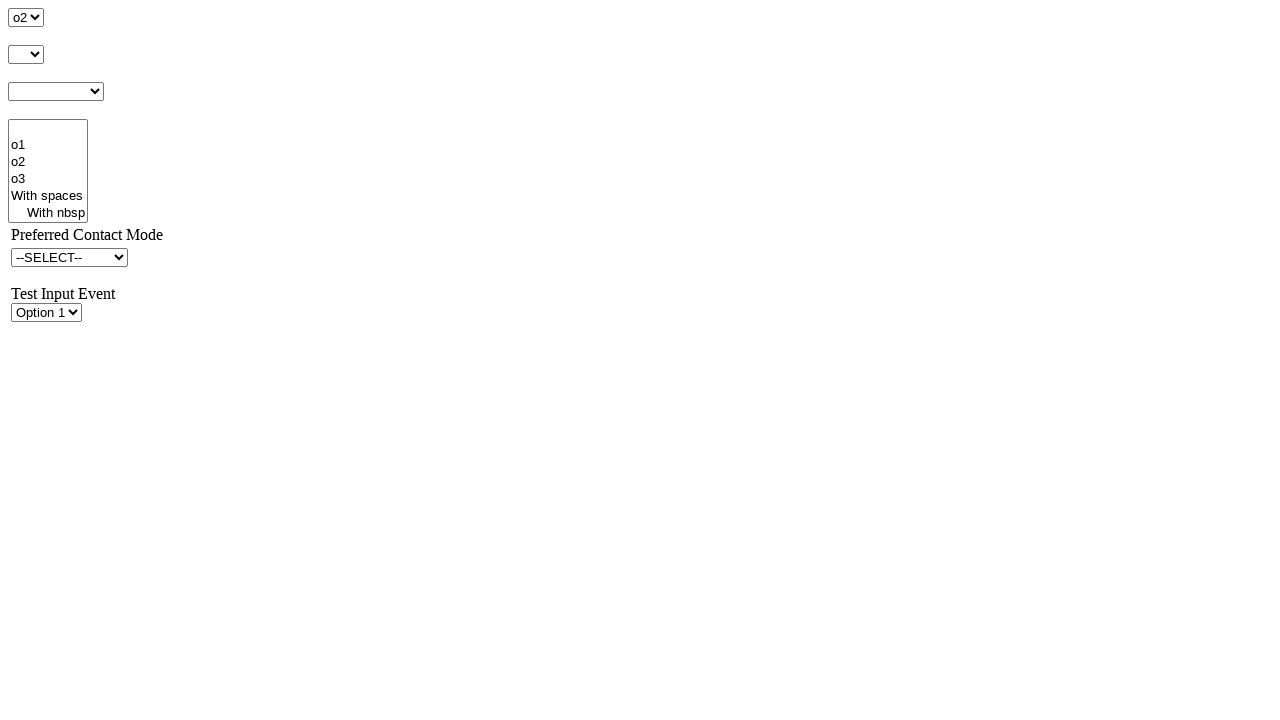

Waited 1 second to observe selection effect
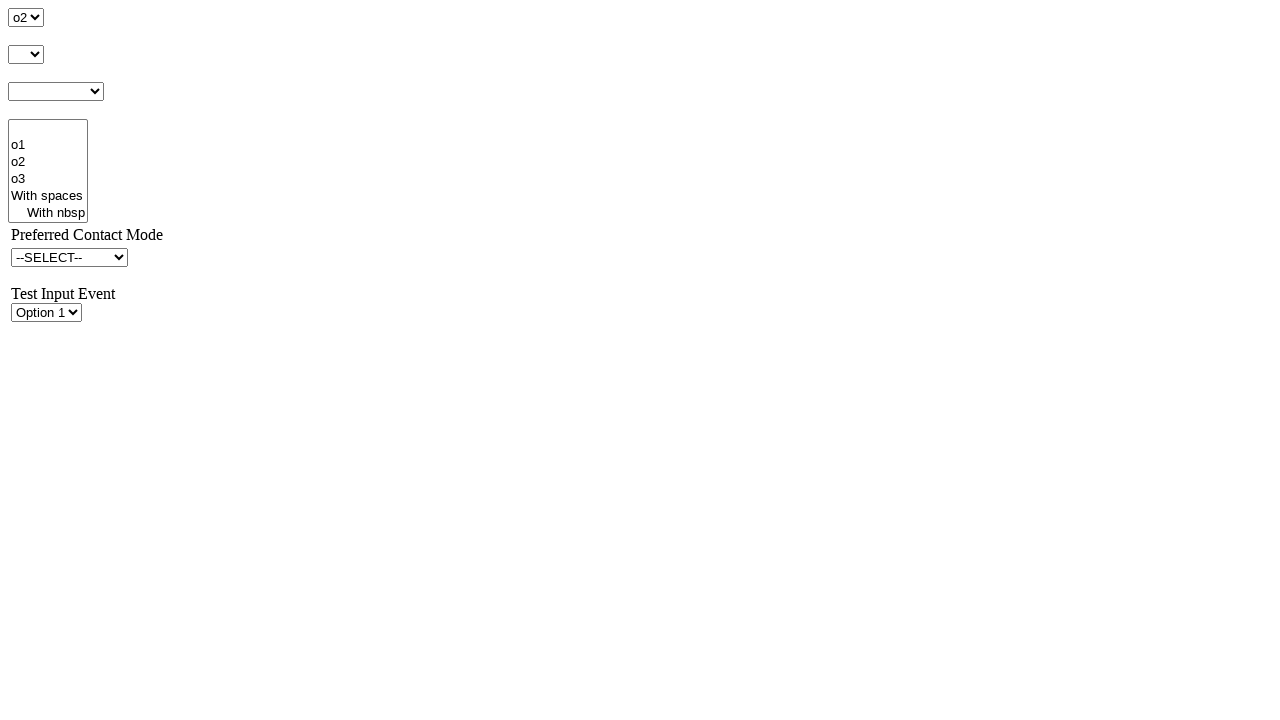

Selected option with visible text 'o3' from dropdown on #s1Id
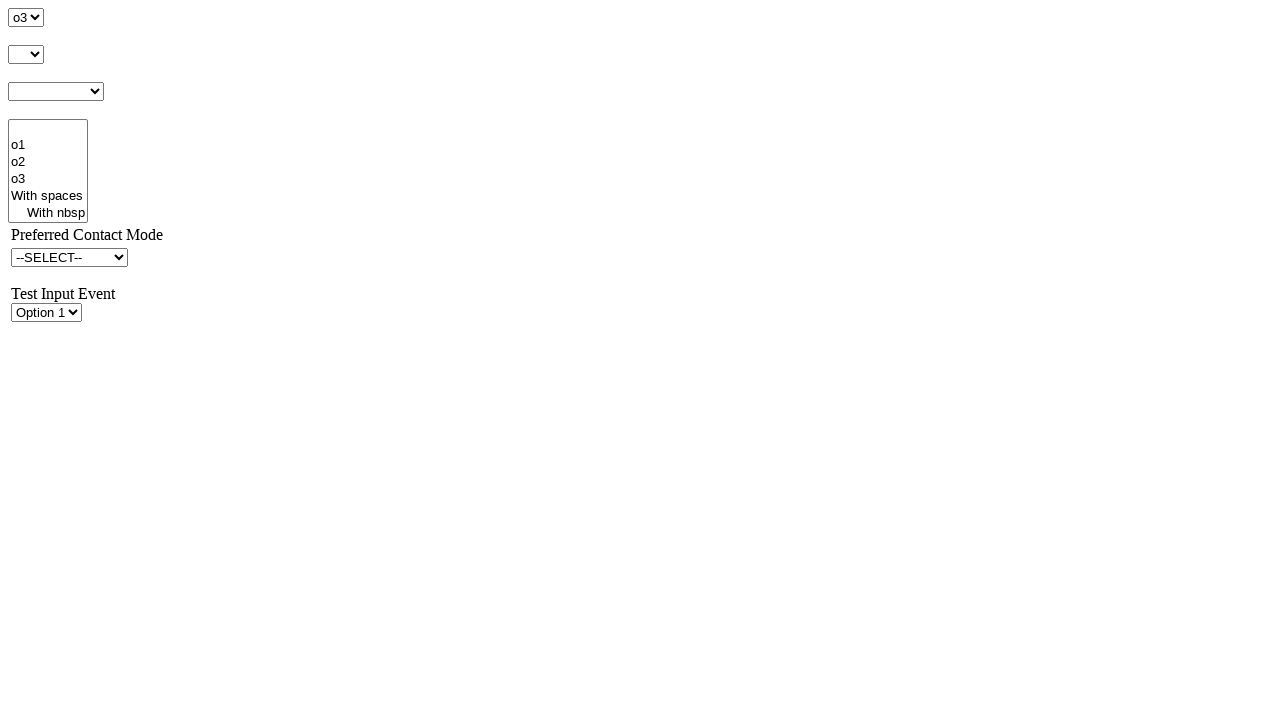

Waited 1 second to observe final selection
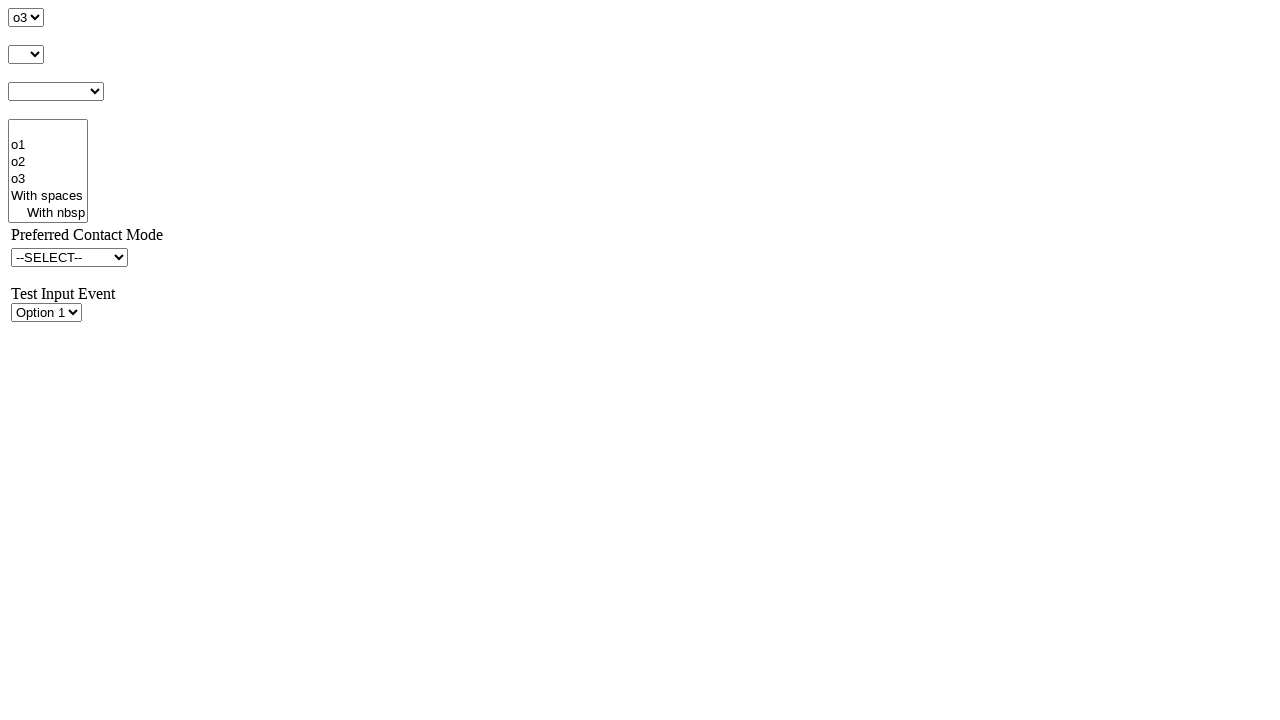

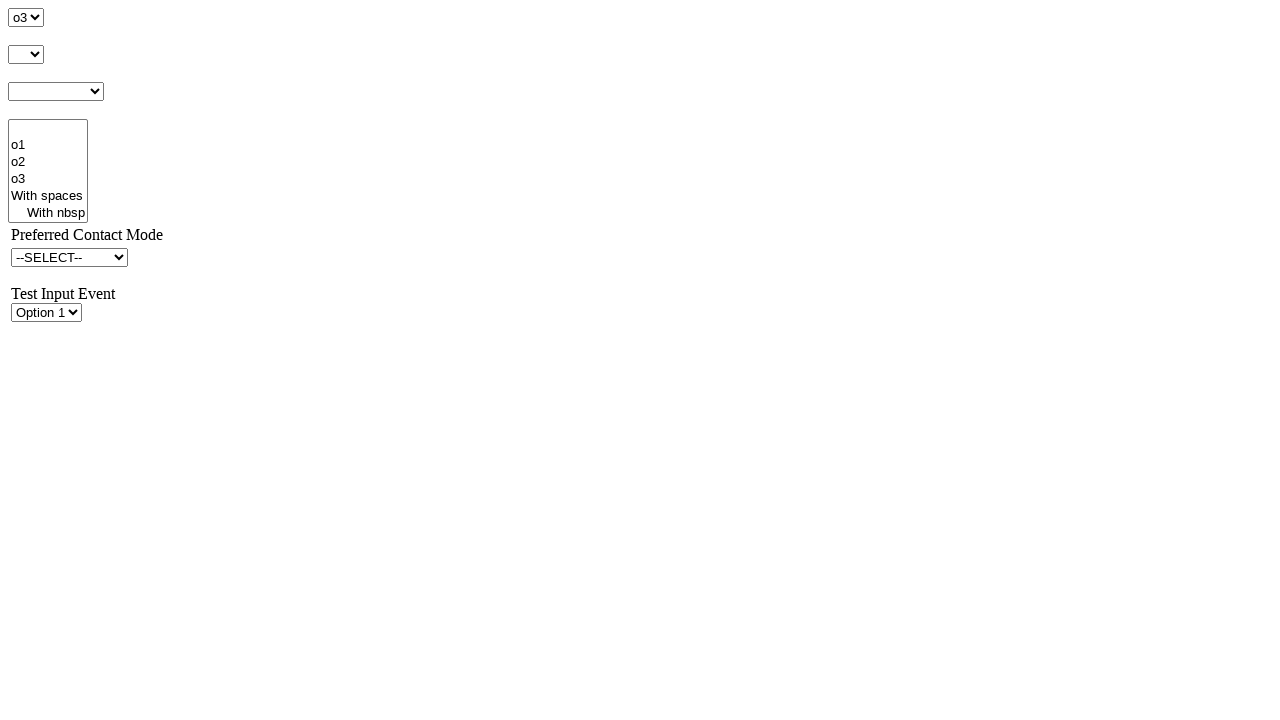